Tests various browser actions including scrolling, hover interactions, keyboard navigation with arrow keys, and copy-paste functionality on a practice automation page

Starting URL: https://rahulshettyacademy.com/AutomationPractice/

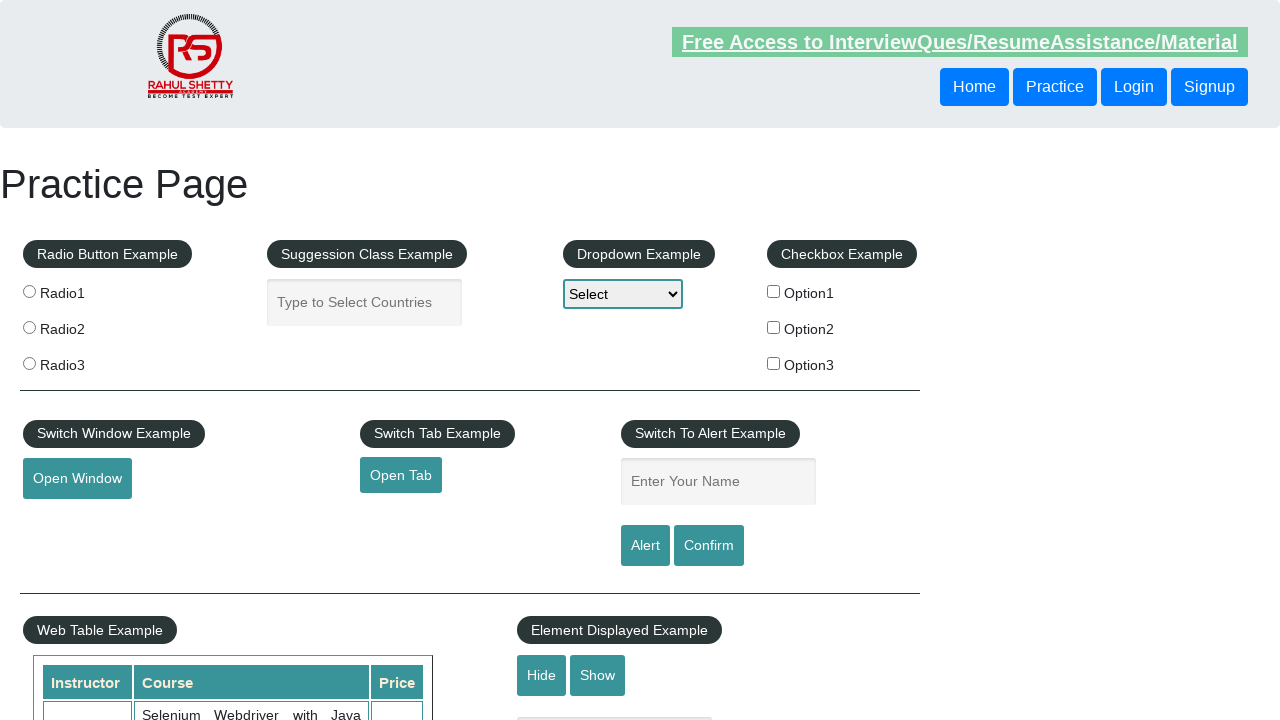

Scrolled mousehover button into view
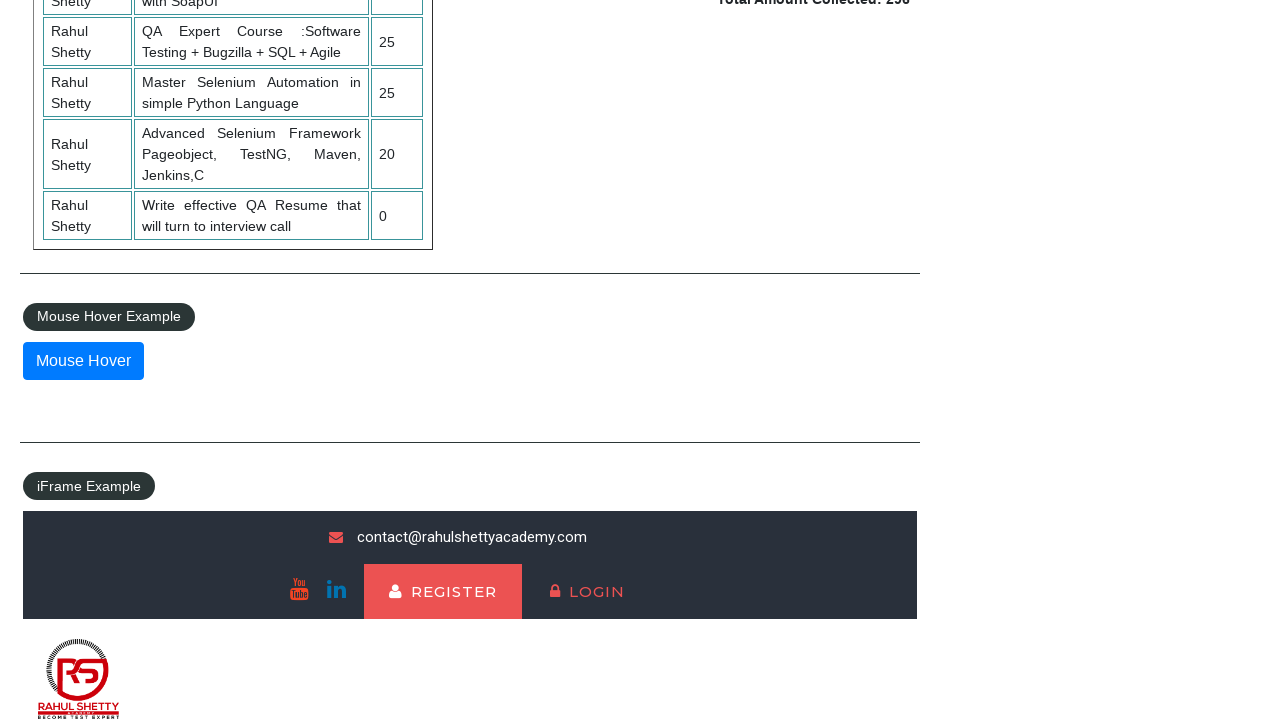

Scrolled down by 350 pixels
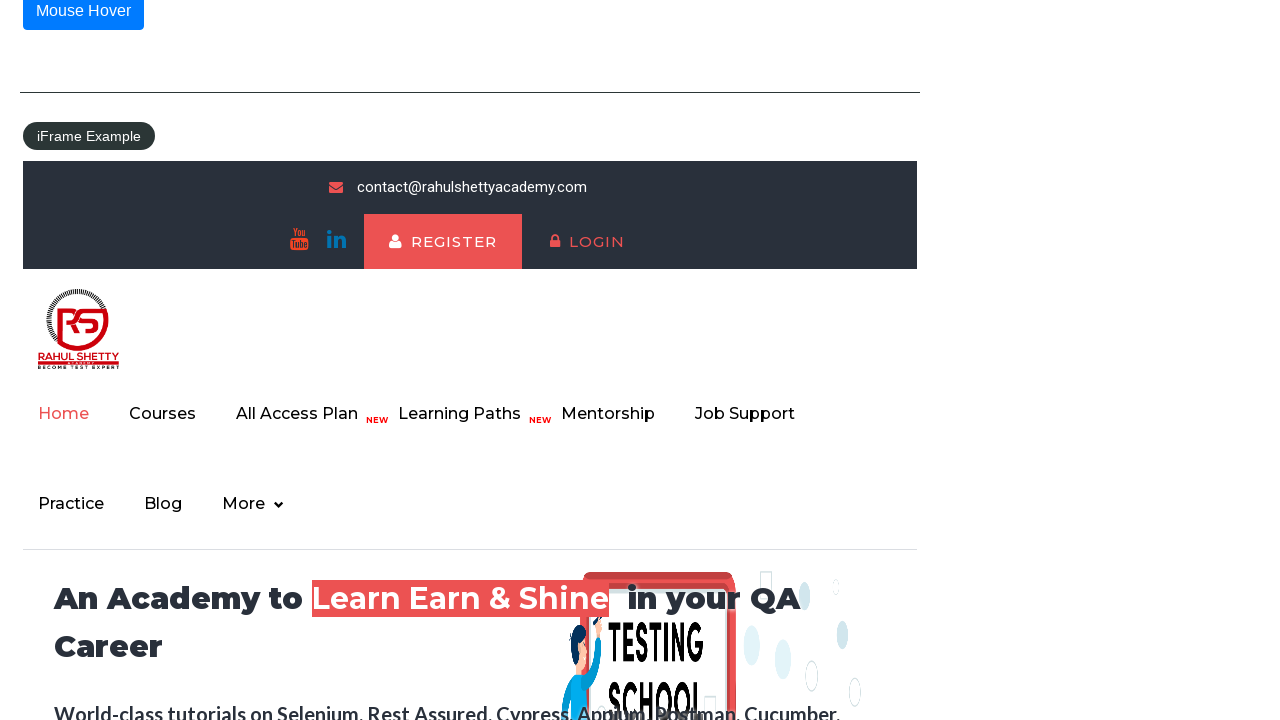

Hovered over mousehover button to reveal dropdown menu at (83, 20) on xpath=//button[@id='mousehover']
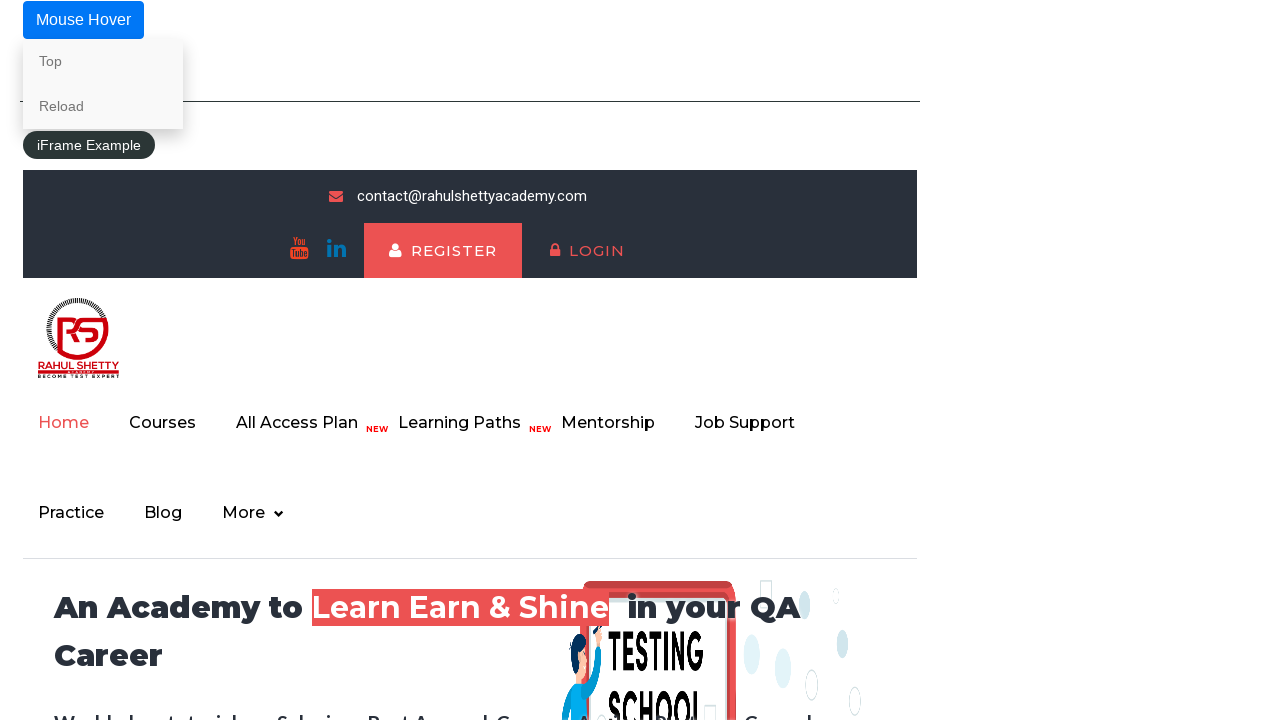

Clicked on 'Top' link from hover menu at (103, 61) on xpath=//a[normalize-space()='Top']
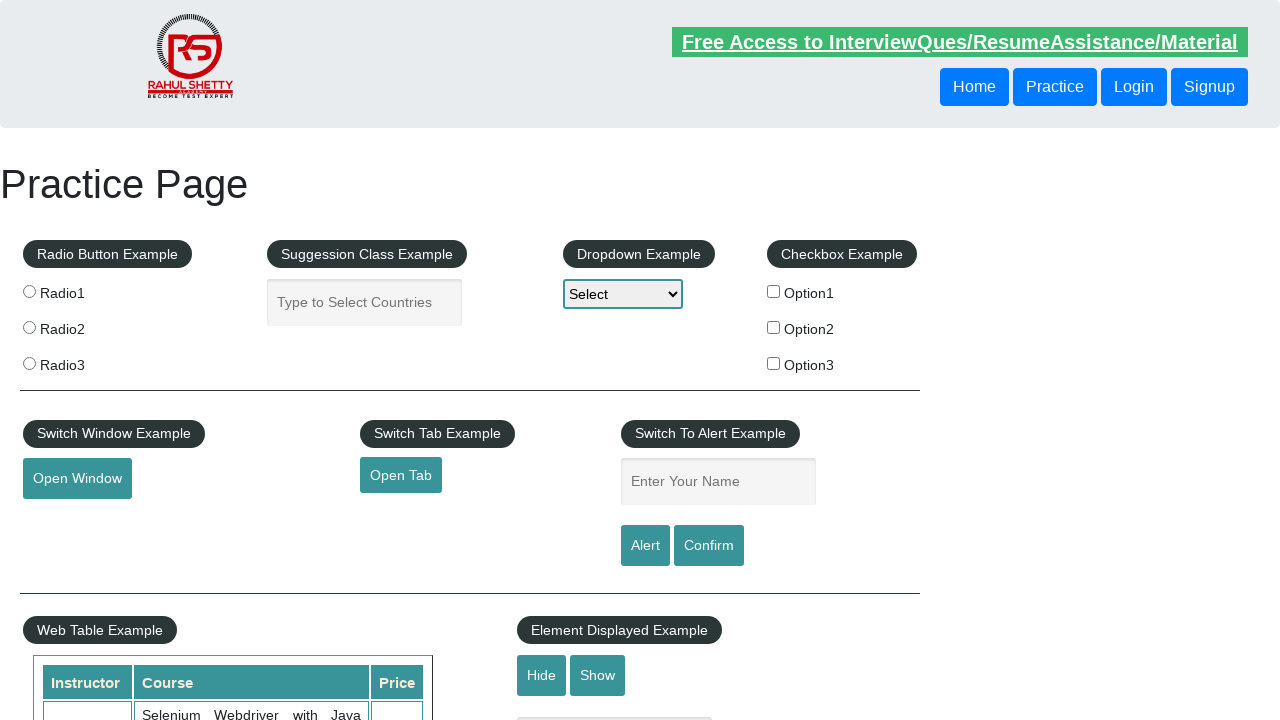

Clicked on dropdown-class-example to open it at (623, 294) on xpath=//select[@id='dropdown-class-example']
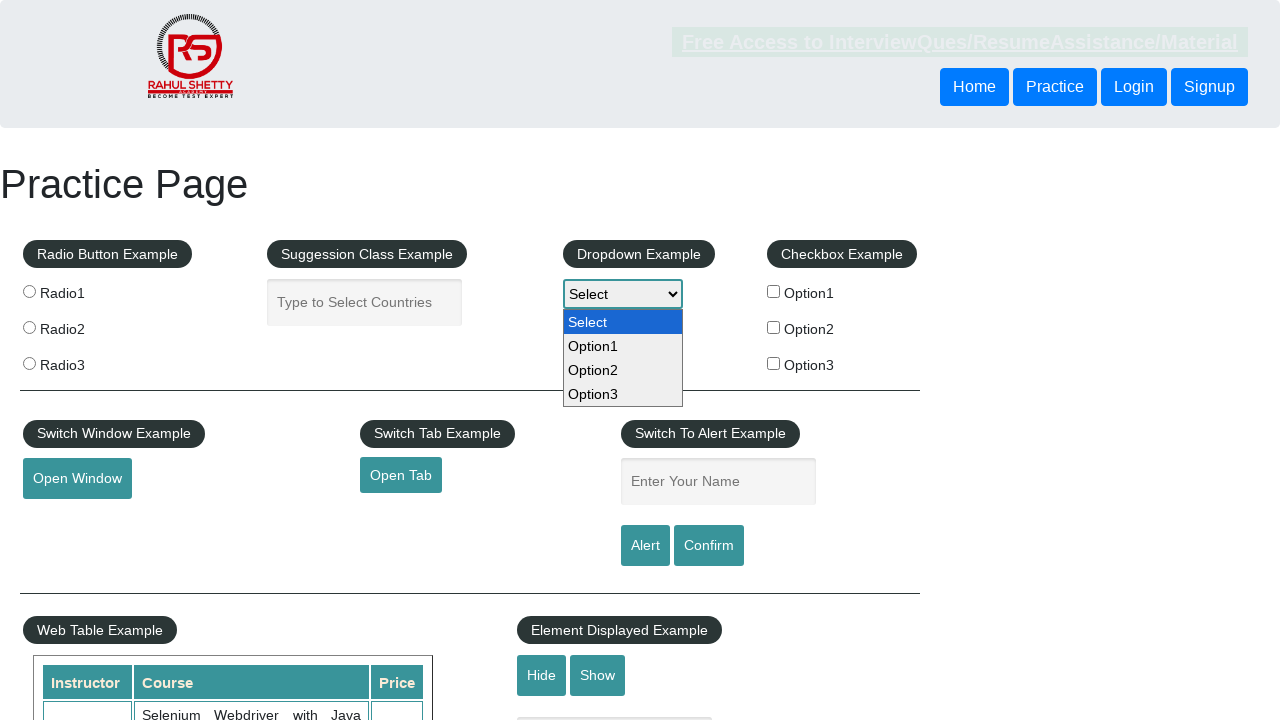

Pressed ArrowDown to navigate dropdown option
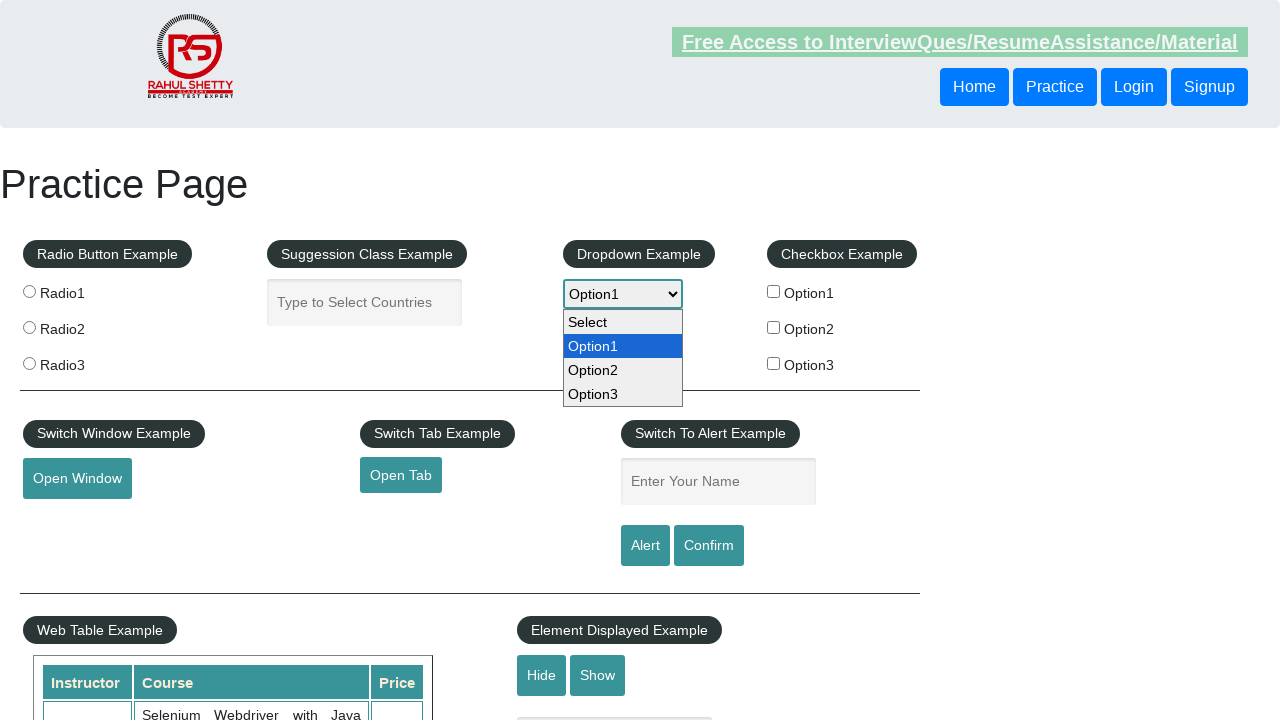

Pressed ArrowDown again to navigate to next dropdown option
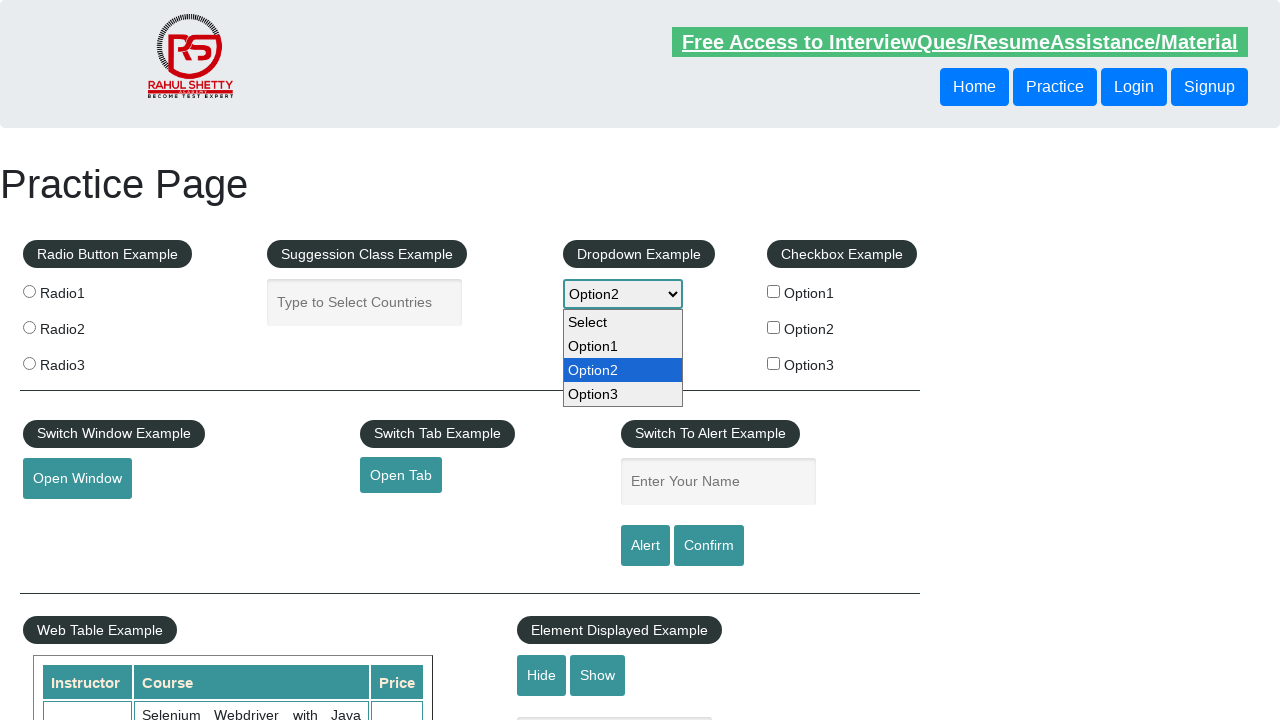

Pressed ArrowUp to navigate back to previous dropdown option
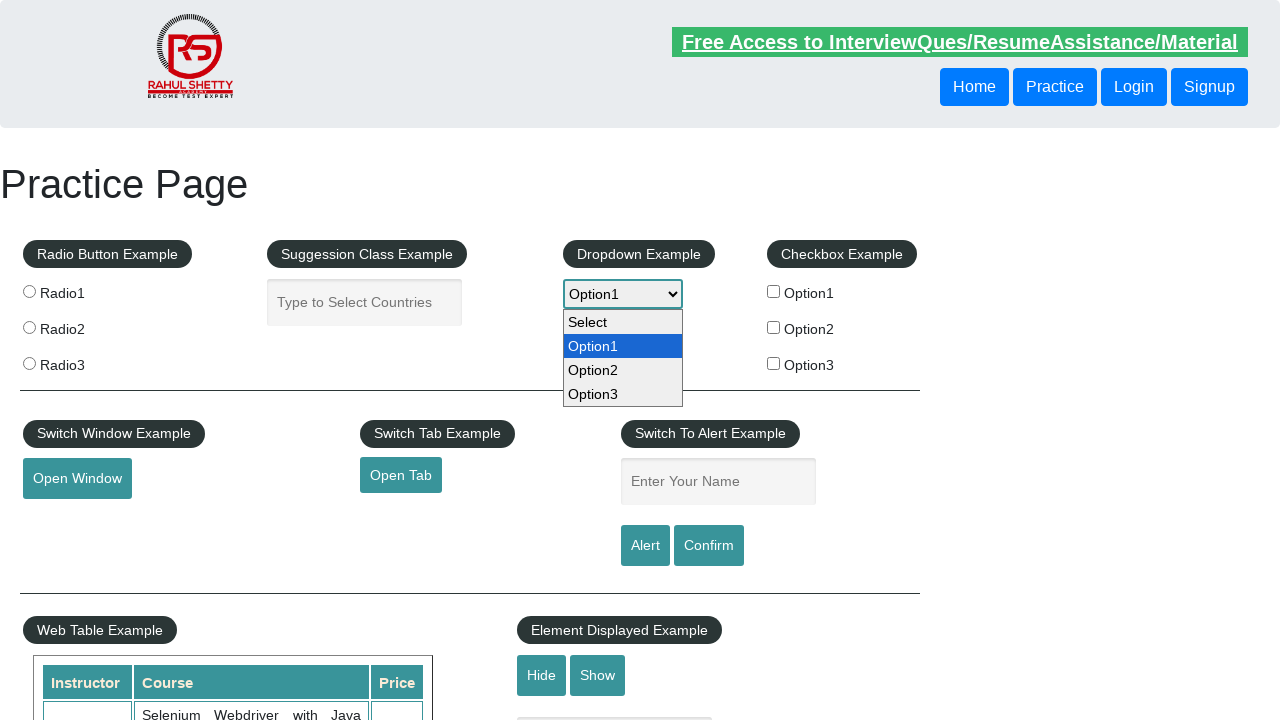

Filled autocomplete field with 'hello world' on //input[@id='autocomplete']
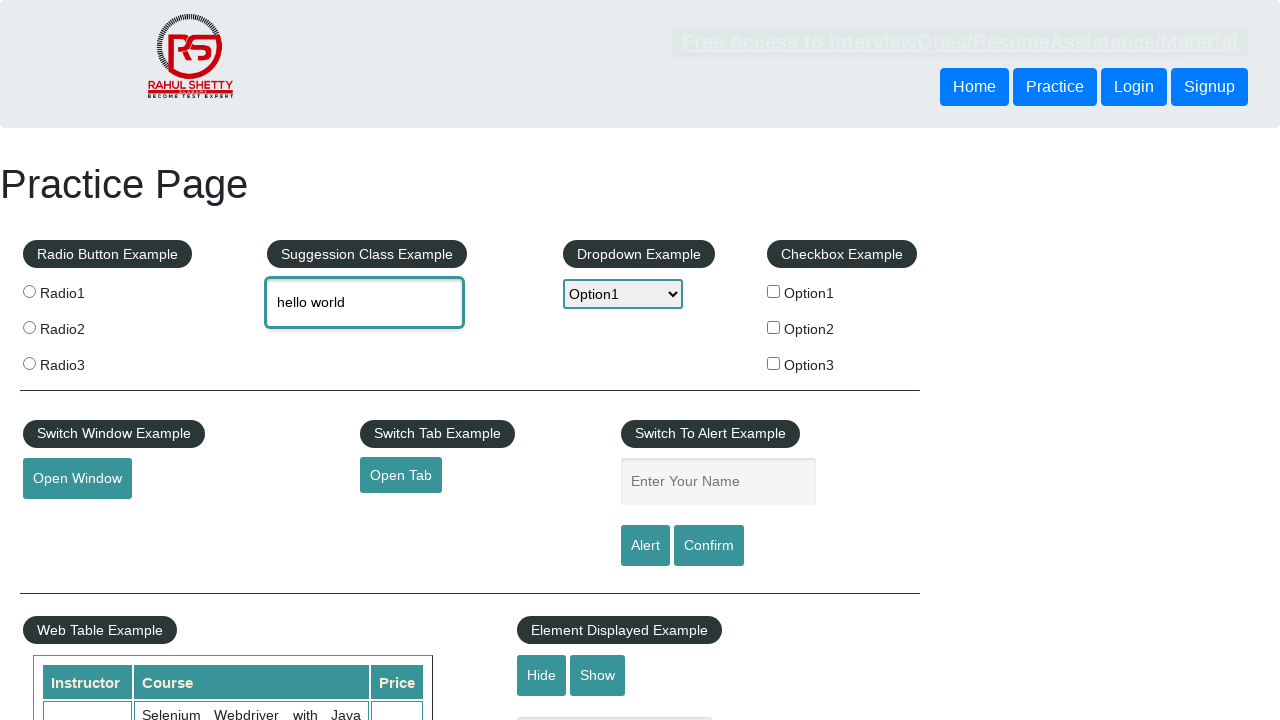

Clicked on autocomplete field to focus it at (365, 302) on xpath=//input[@id='autocomplete']
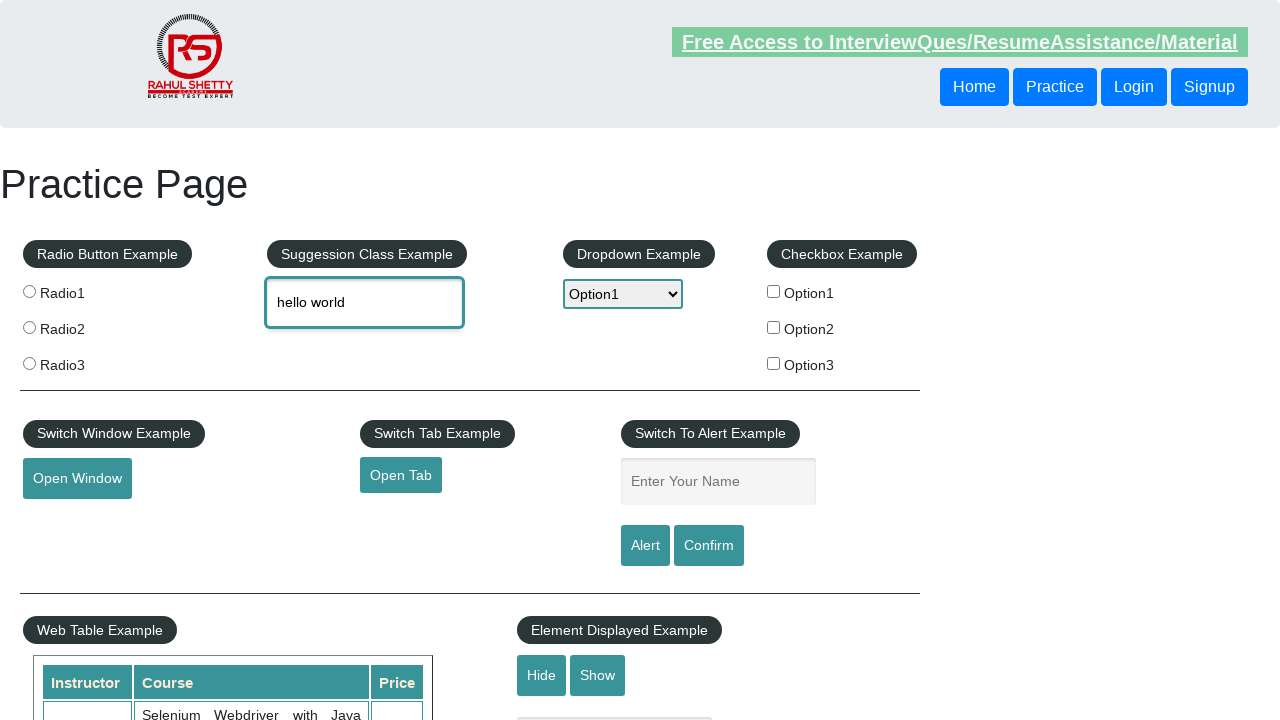

Selected all text in autocomplete field using Ctrl+A
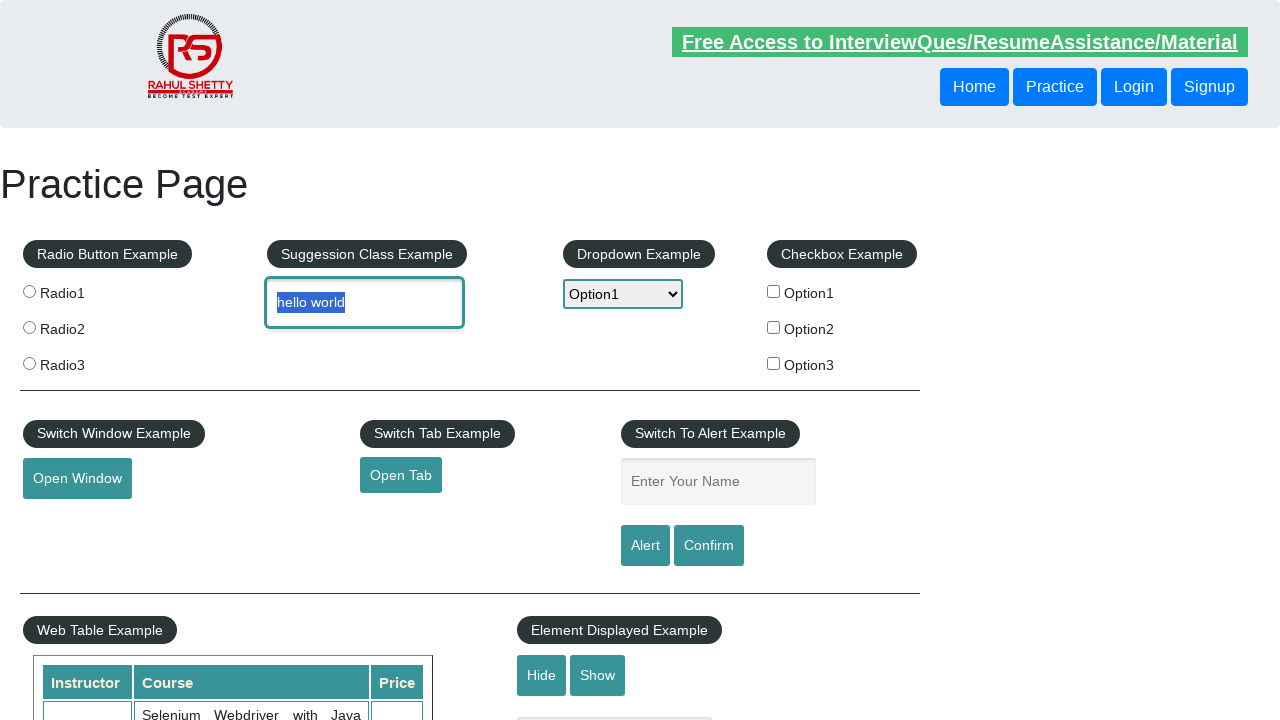

Copied selected text using Ctrl+C
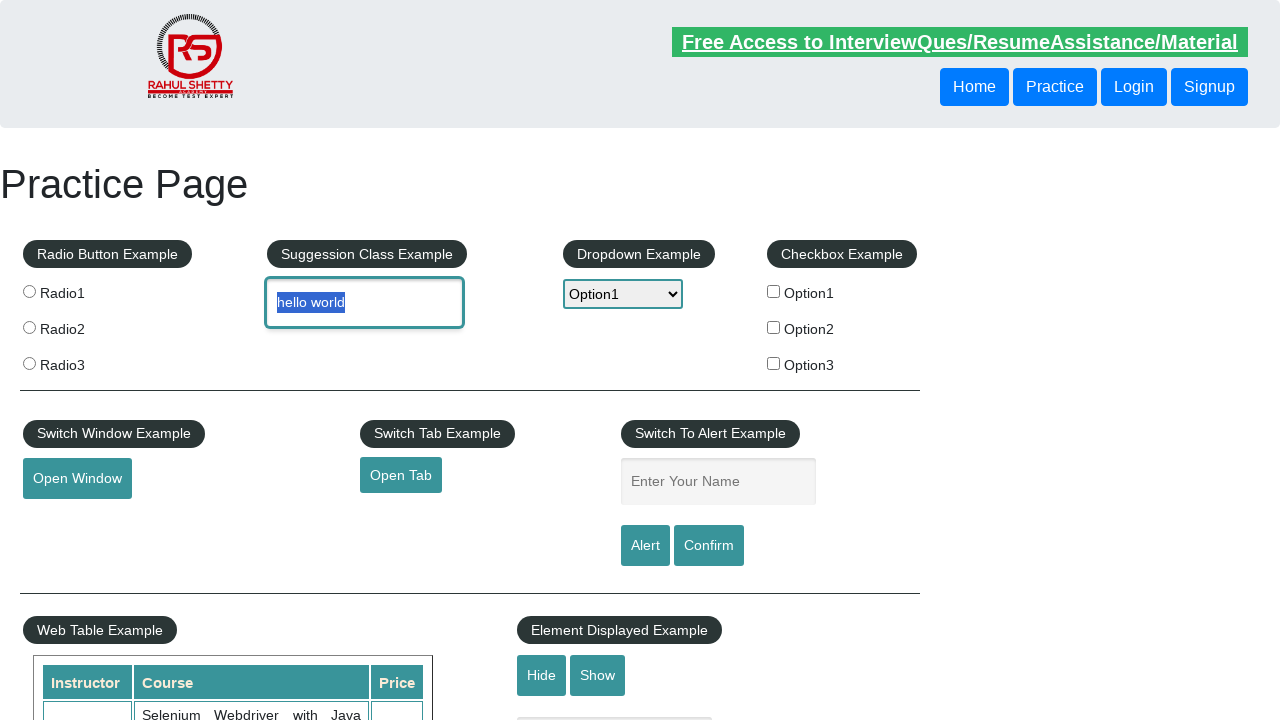

Clicked on name field to focus it at (718, 482) on xpath=//input[@id='name']
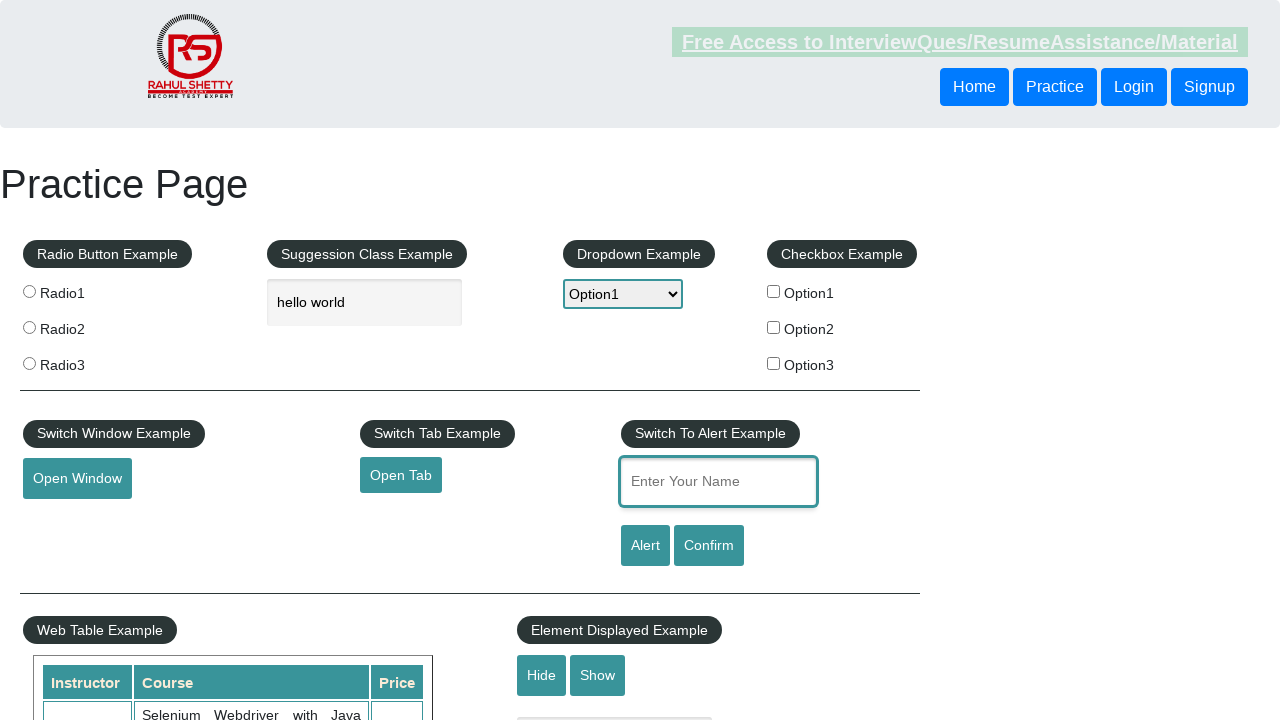

Pasted copied text into name field using Ctrl+V
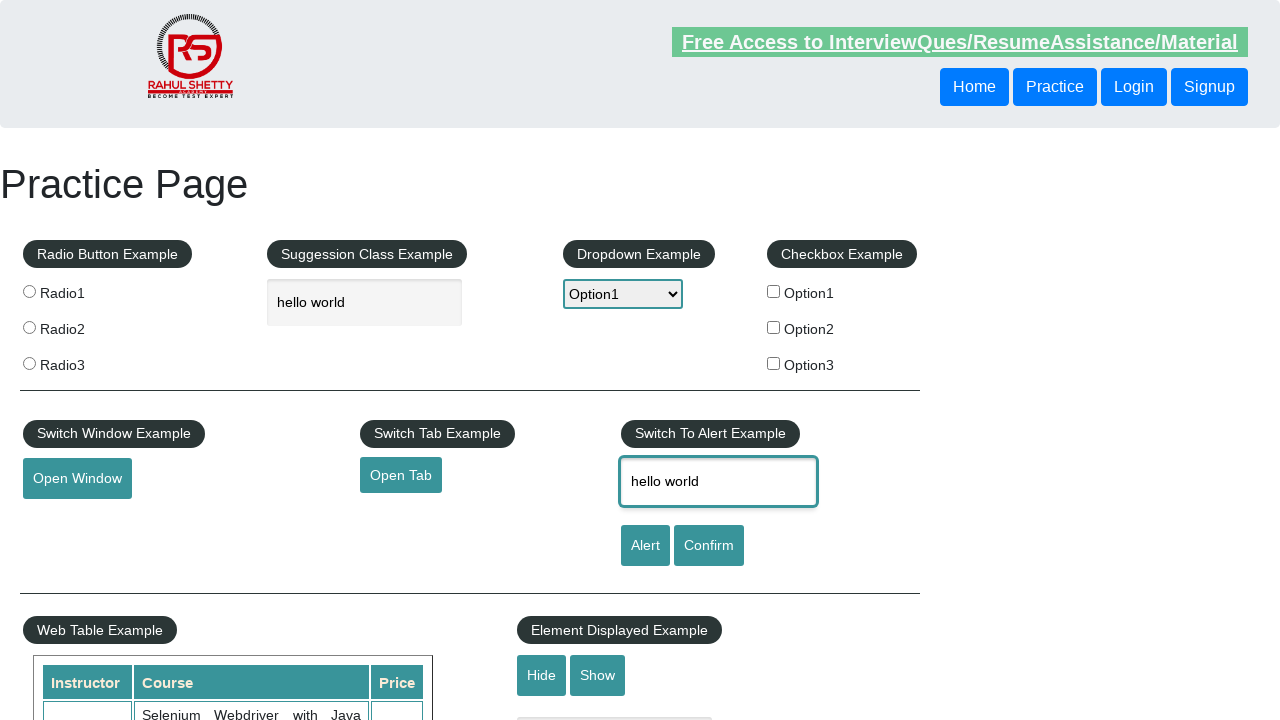

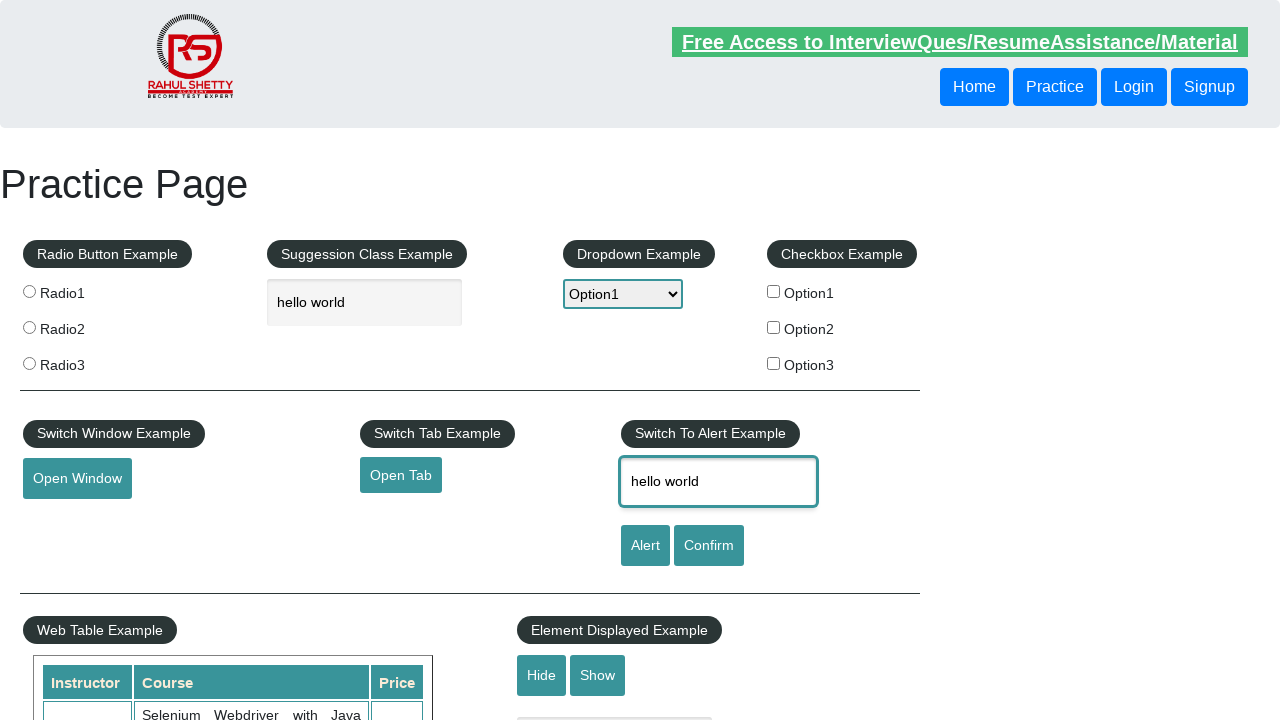